Tests waiting for dynamically added element by clicking a button and waiting for text to appear

Starting URL: http://the-internet.herokuapp.com/dynamic_loading/2

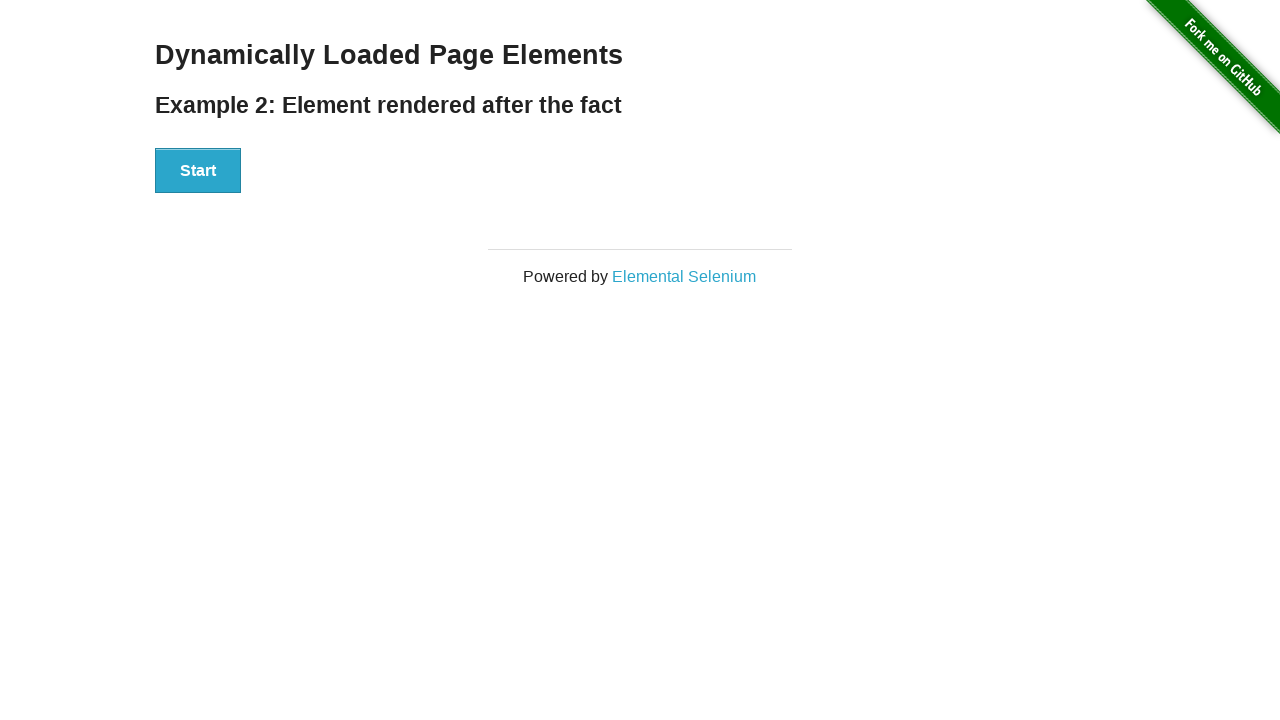

Clicked start button to trigger dynamic element loading at (198, 171) on xpath=//button
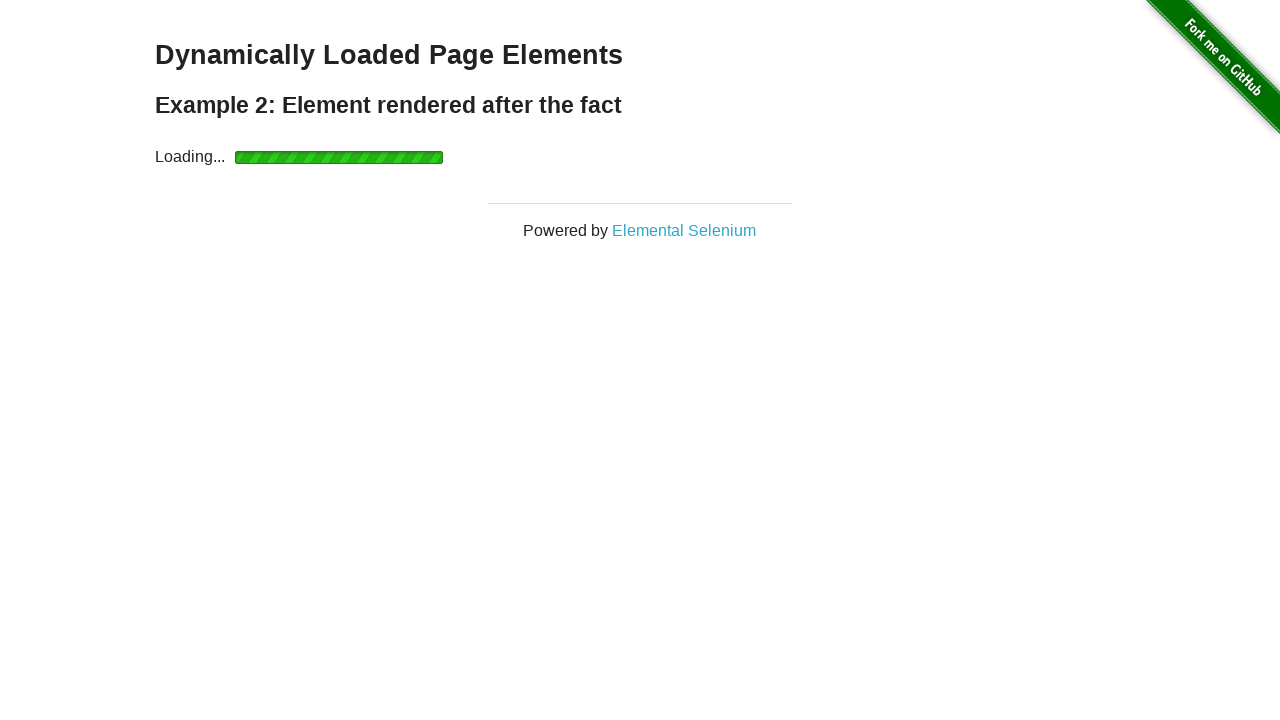

Waited for 'Hello World!' text to appear in finish element
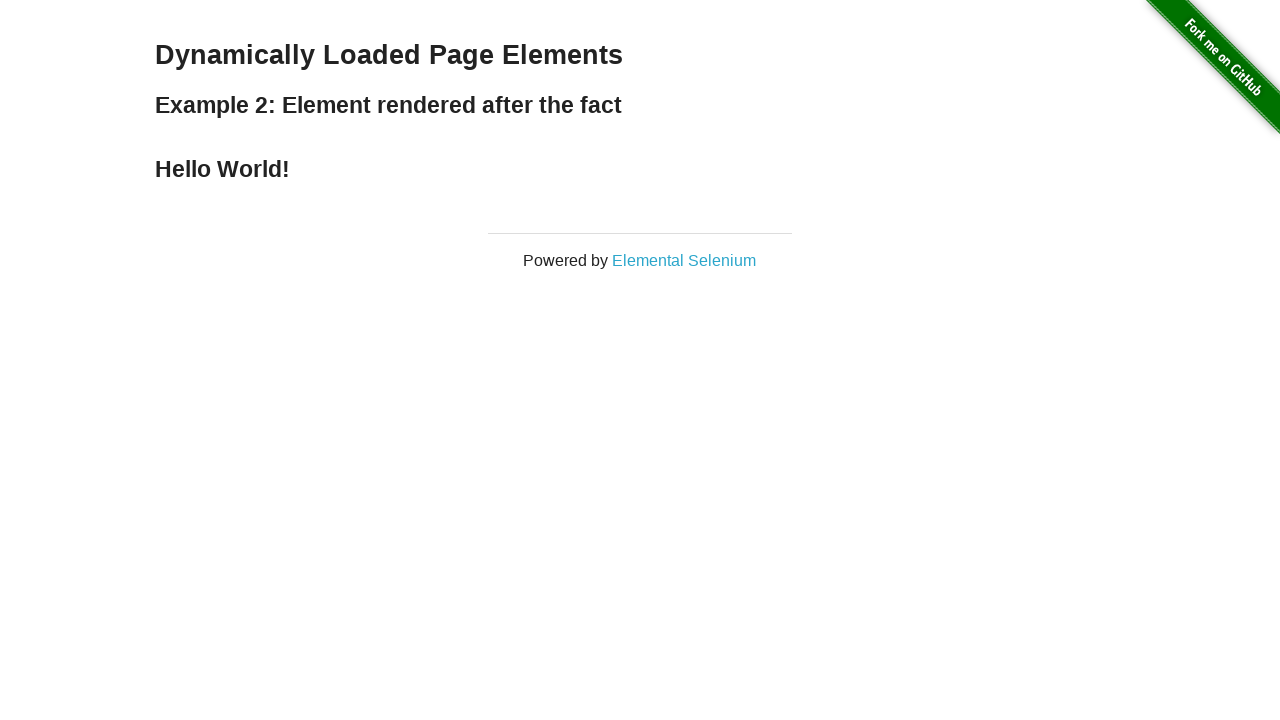

Verified 'Hello World!' text is present in finish element
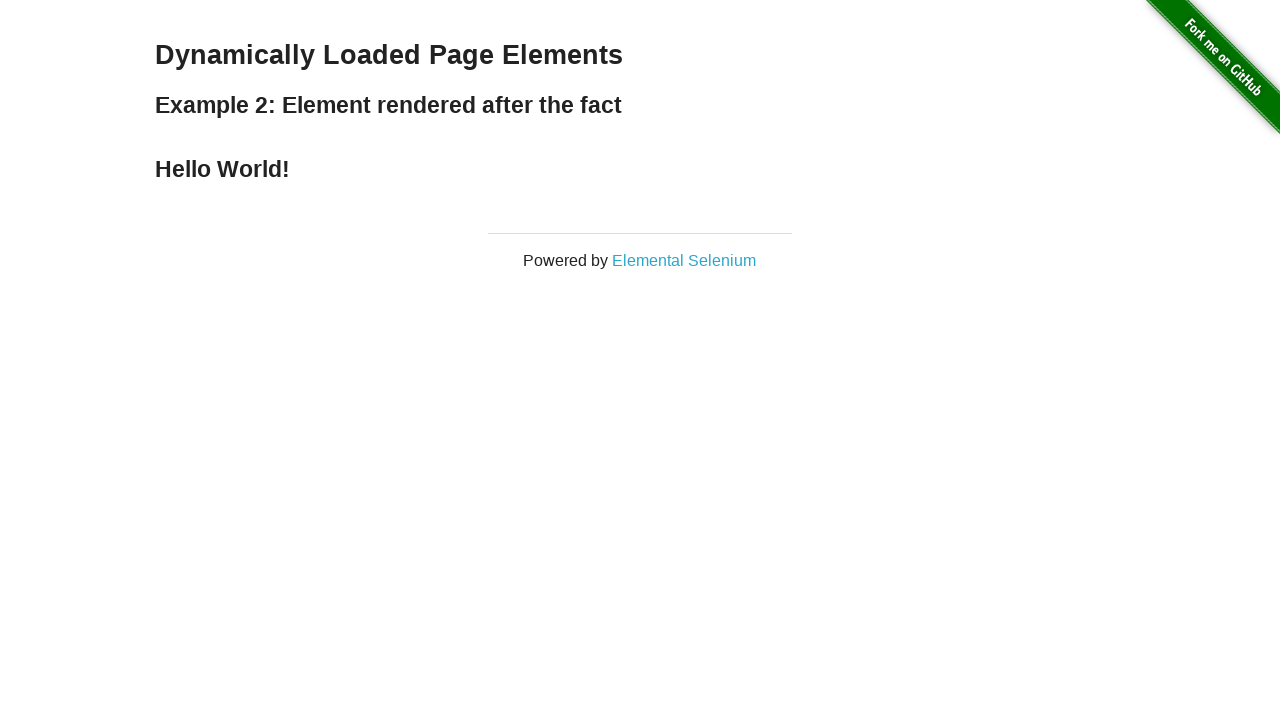

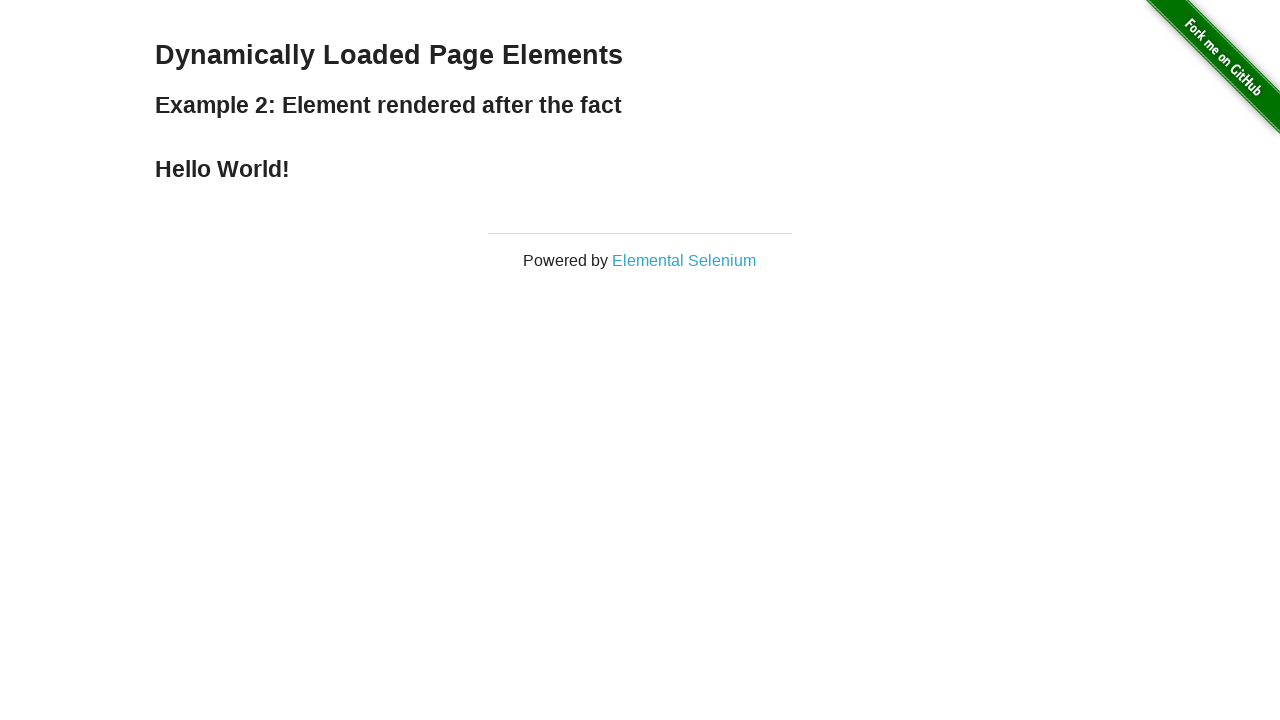